Tests e-commerce product search and add-to-cart functionality by searching for products starting with "Ca" and adding cashews to the cart

Starting URL: https://rahulshettyacademy.com/seleniumPractise/#/

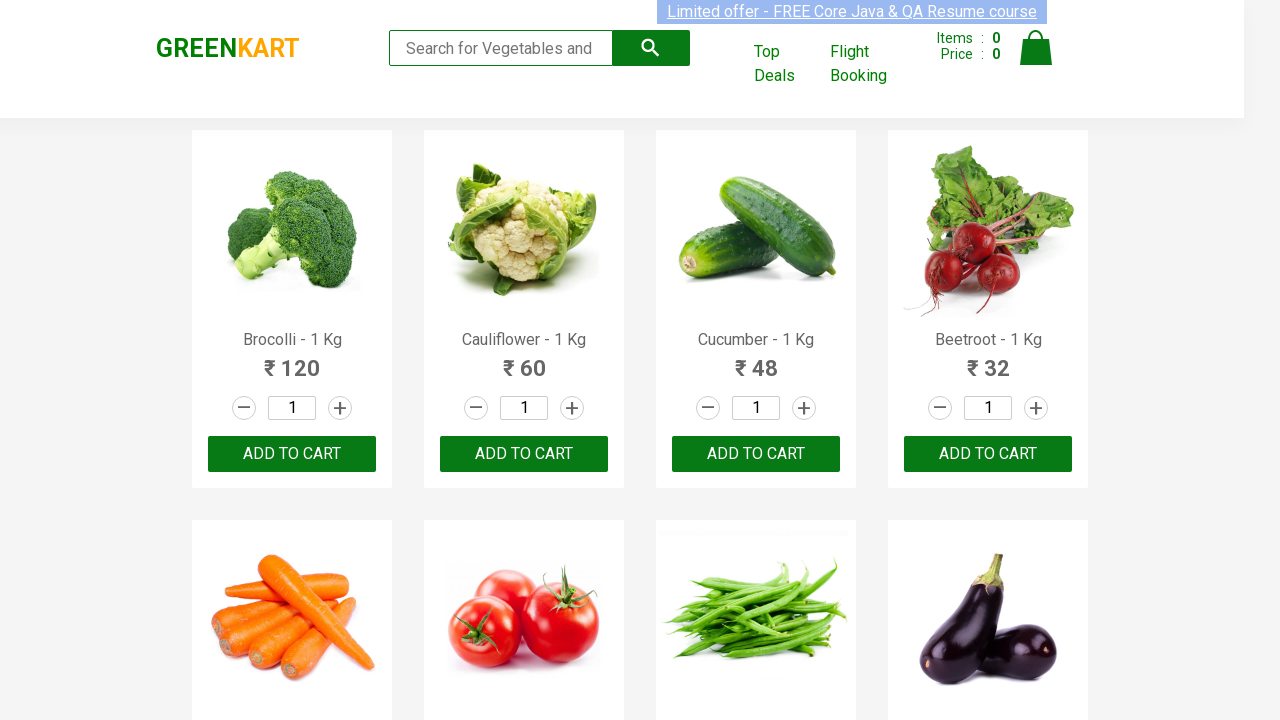

Entered 'Ca' in the search field on form > .search-keyword
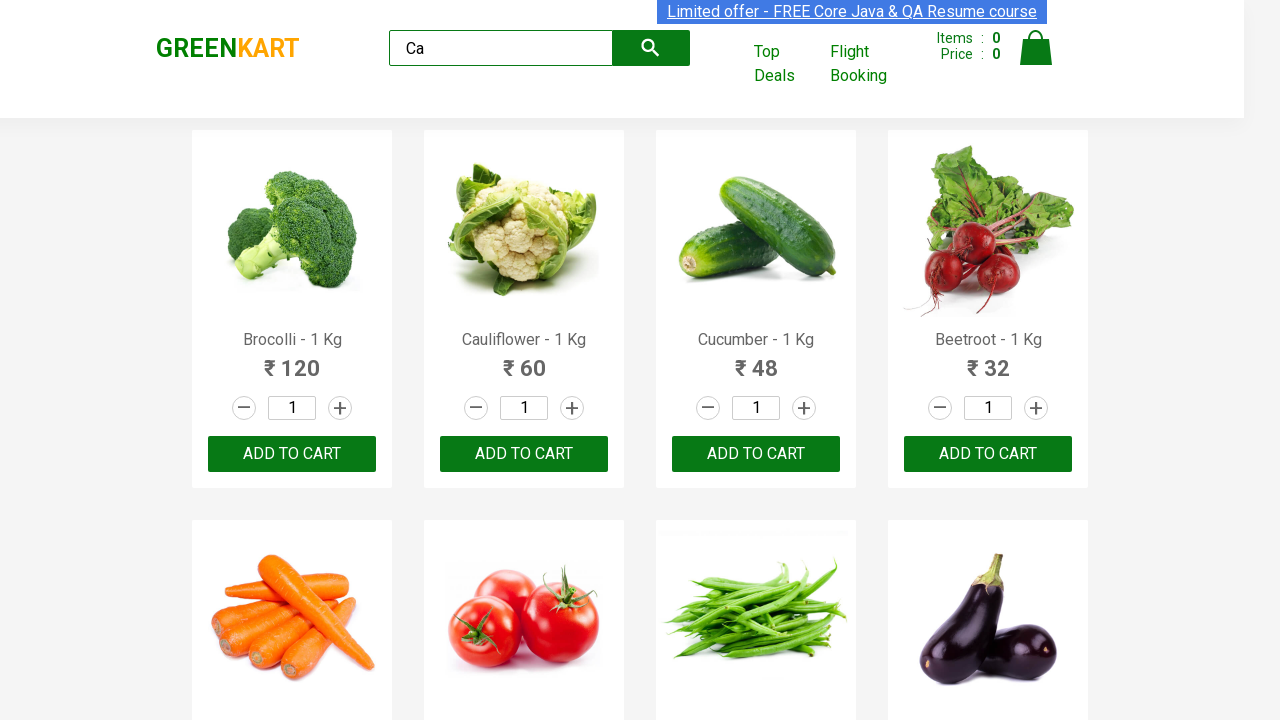

Clicked the search button at (651, 48) on form > .search-button
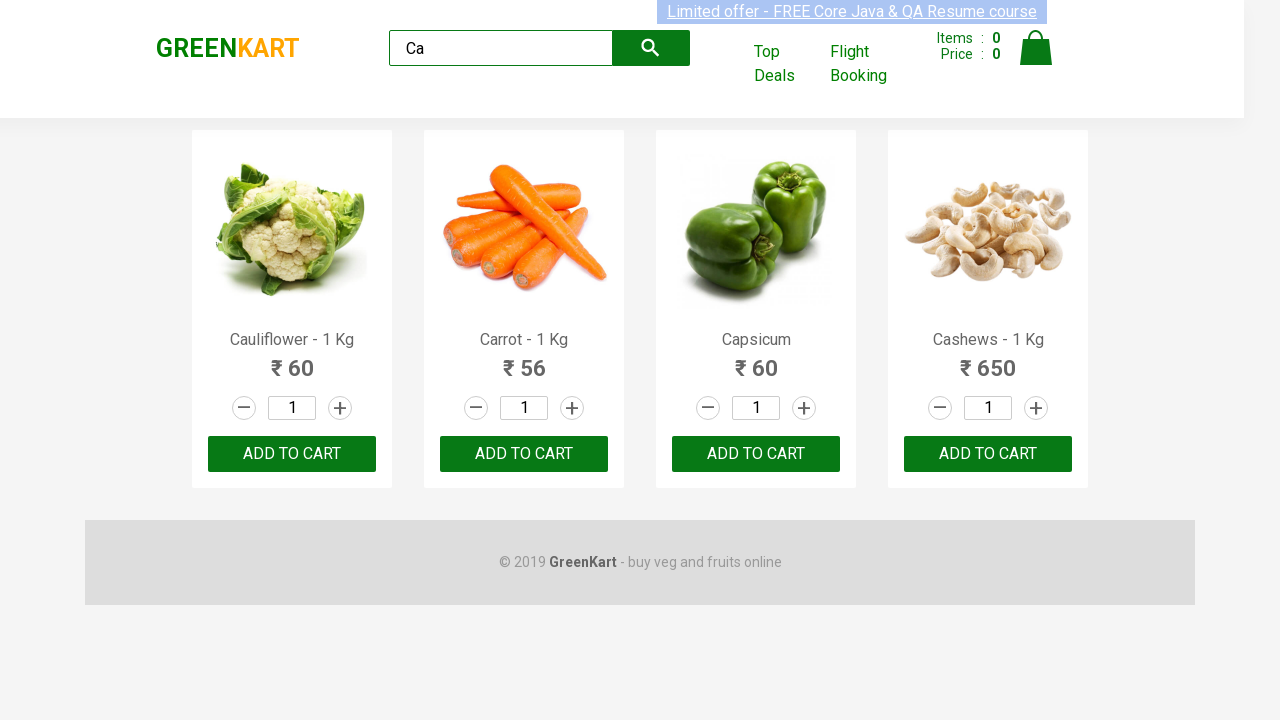

Waited for filtered products to load
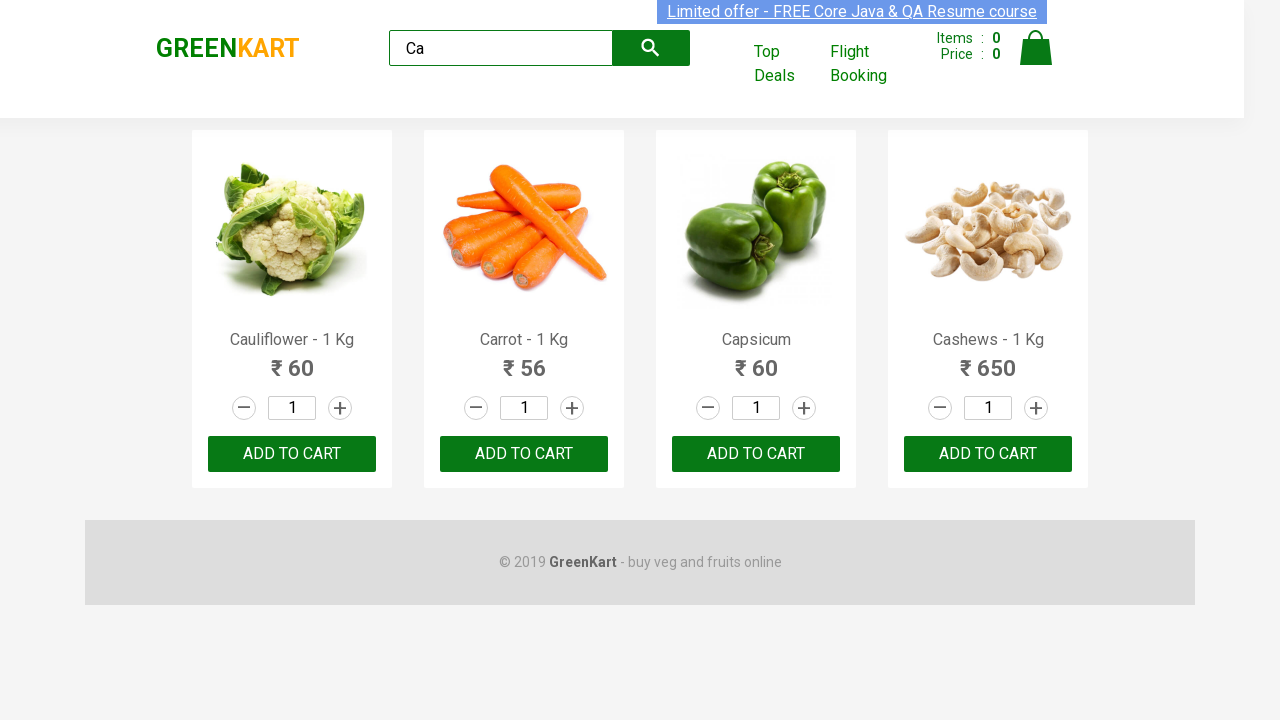

Retrieved all visible products
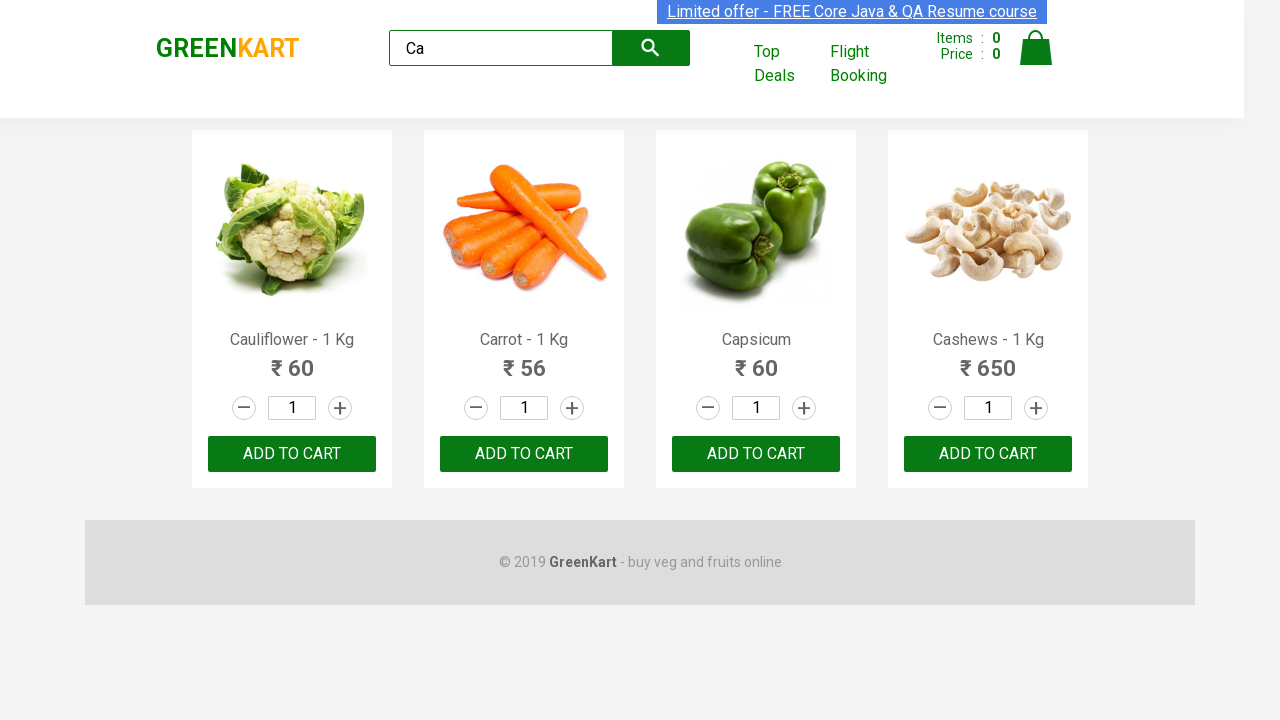

Found and clicked 'Add to Cart' for cashews product at (988, 454) on div.products > .product >> nth=3 >> button
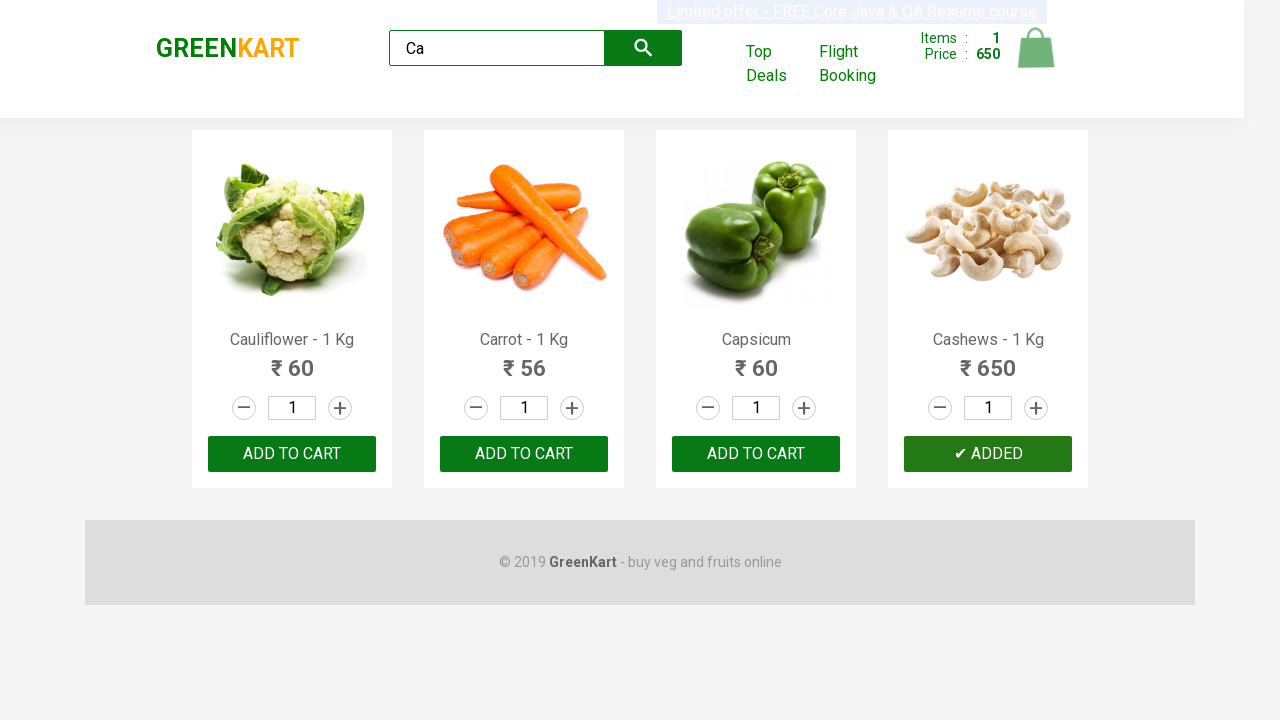

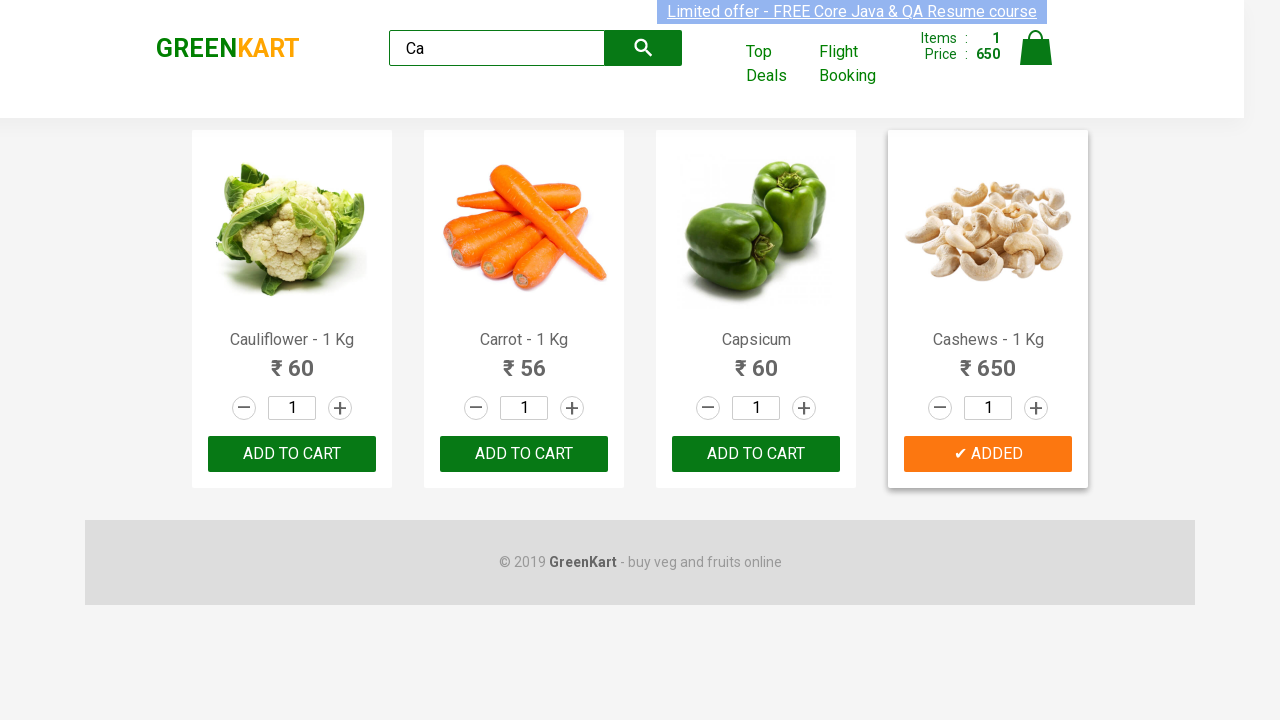